Tests clicking a button with a dynamic ID on the UI testing playground site to verify interaction with elements that have changing identifiers

Starting URL: http://uitestingplayground.com/dynamicid

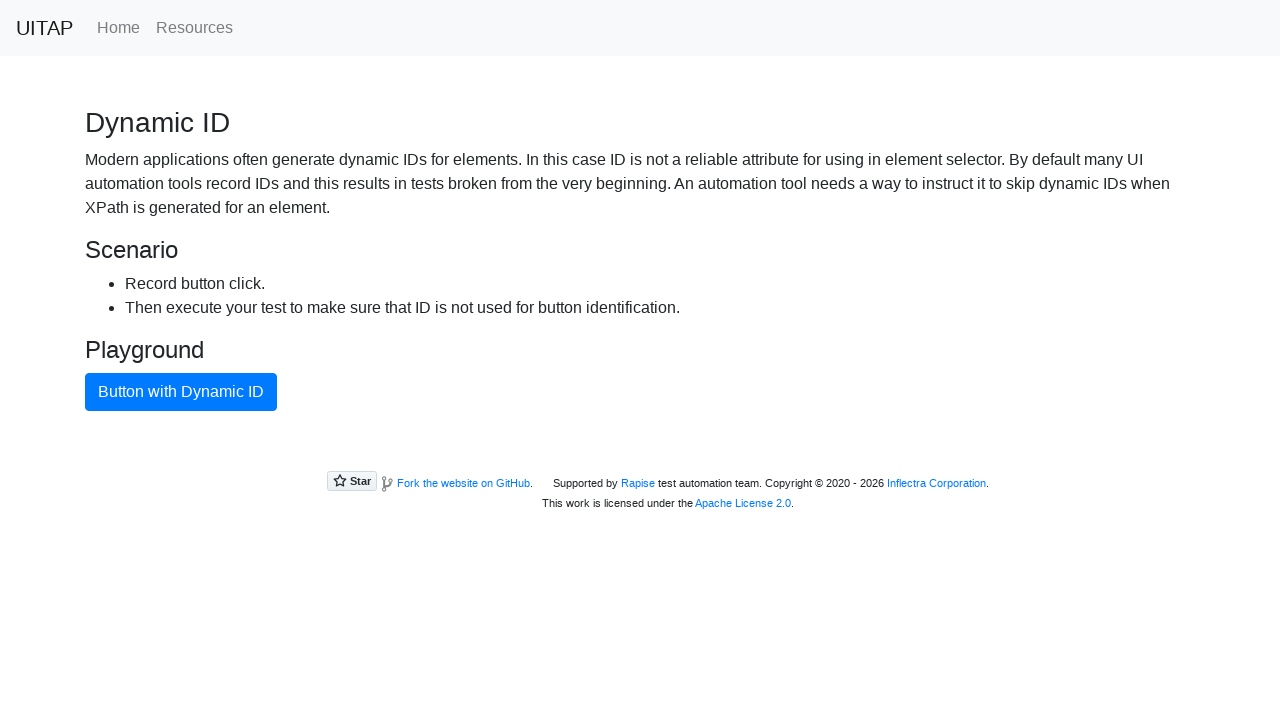

Navigated to UI Testing Playground dynamic ID page
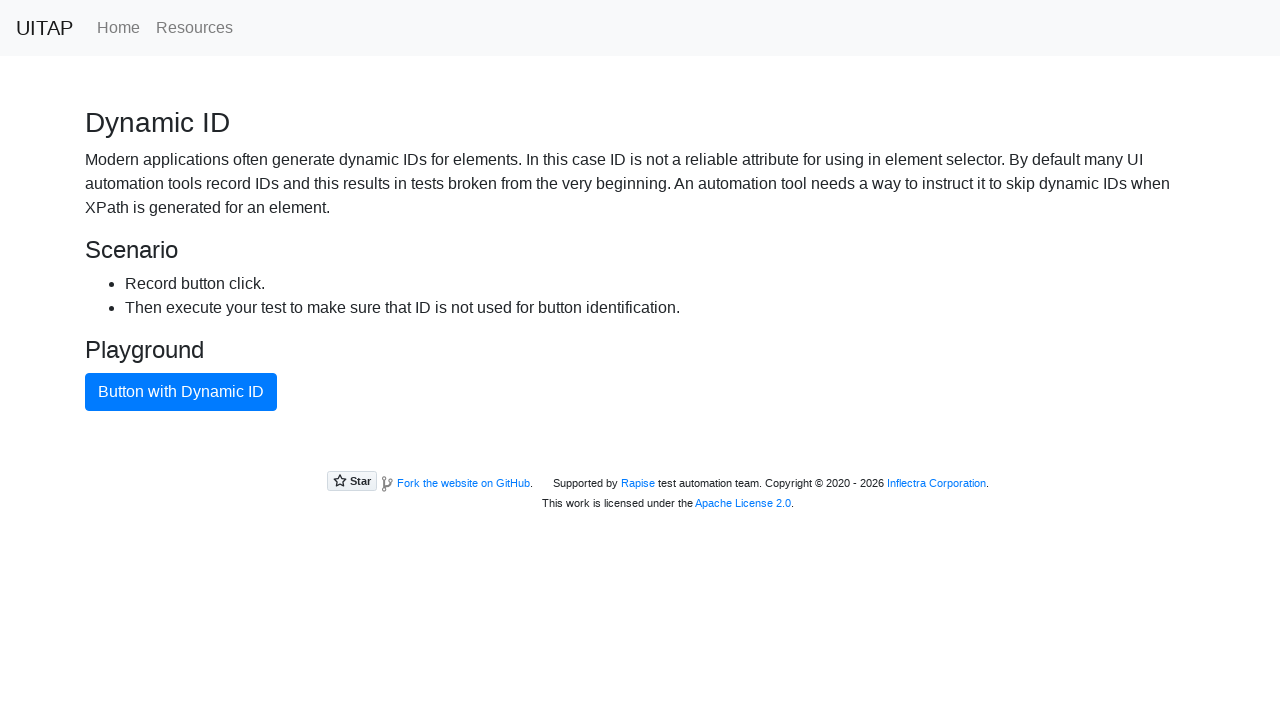

Clicked the blue primary button with dynamic ID at (181, 392) on .btn-primary
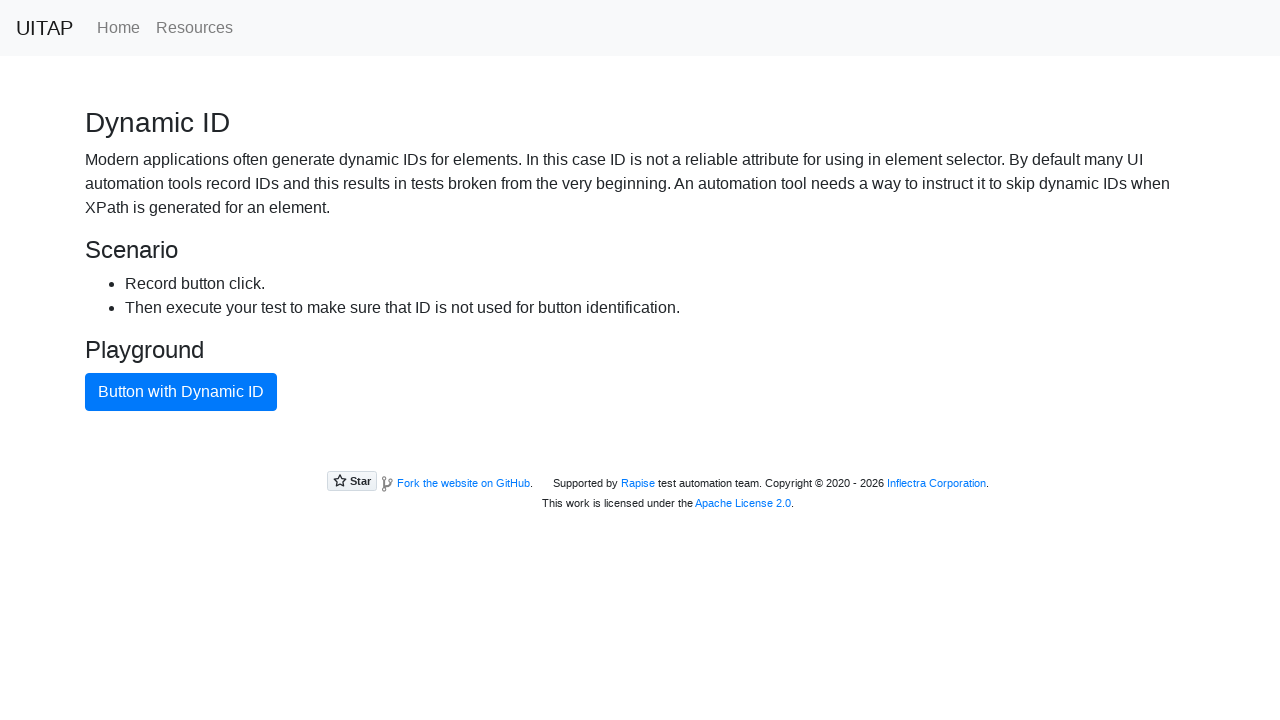

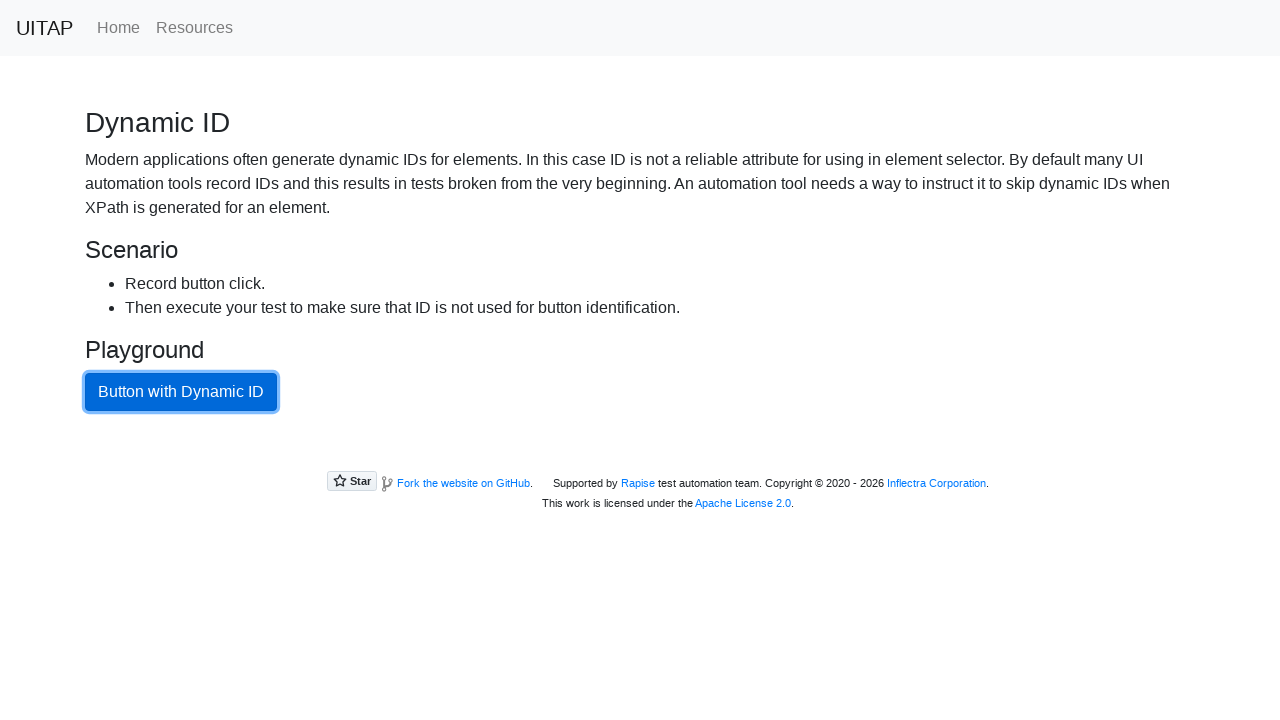